Tests nested frames functionality on DemoQA by navigating to the Alerts, Frame & Windows section, clicking on Nested Frames submenu, and interacting with the parent frame.

Starting URL: https://demoqa.com/

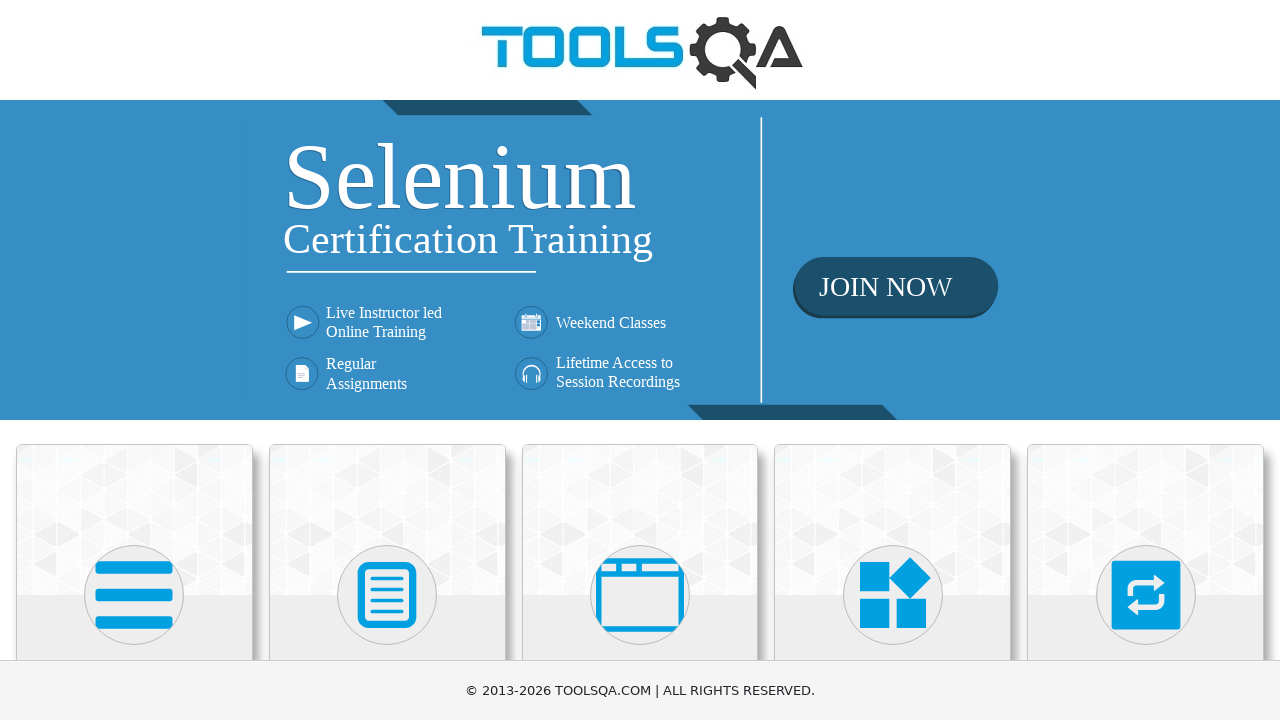

Set viewport to 1920x1080
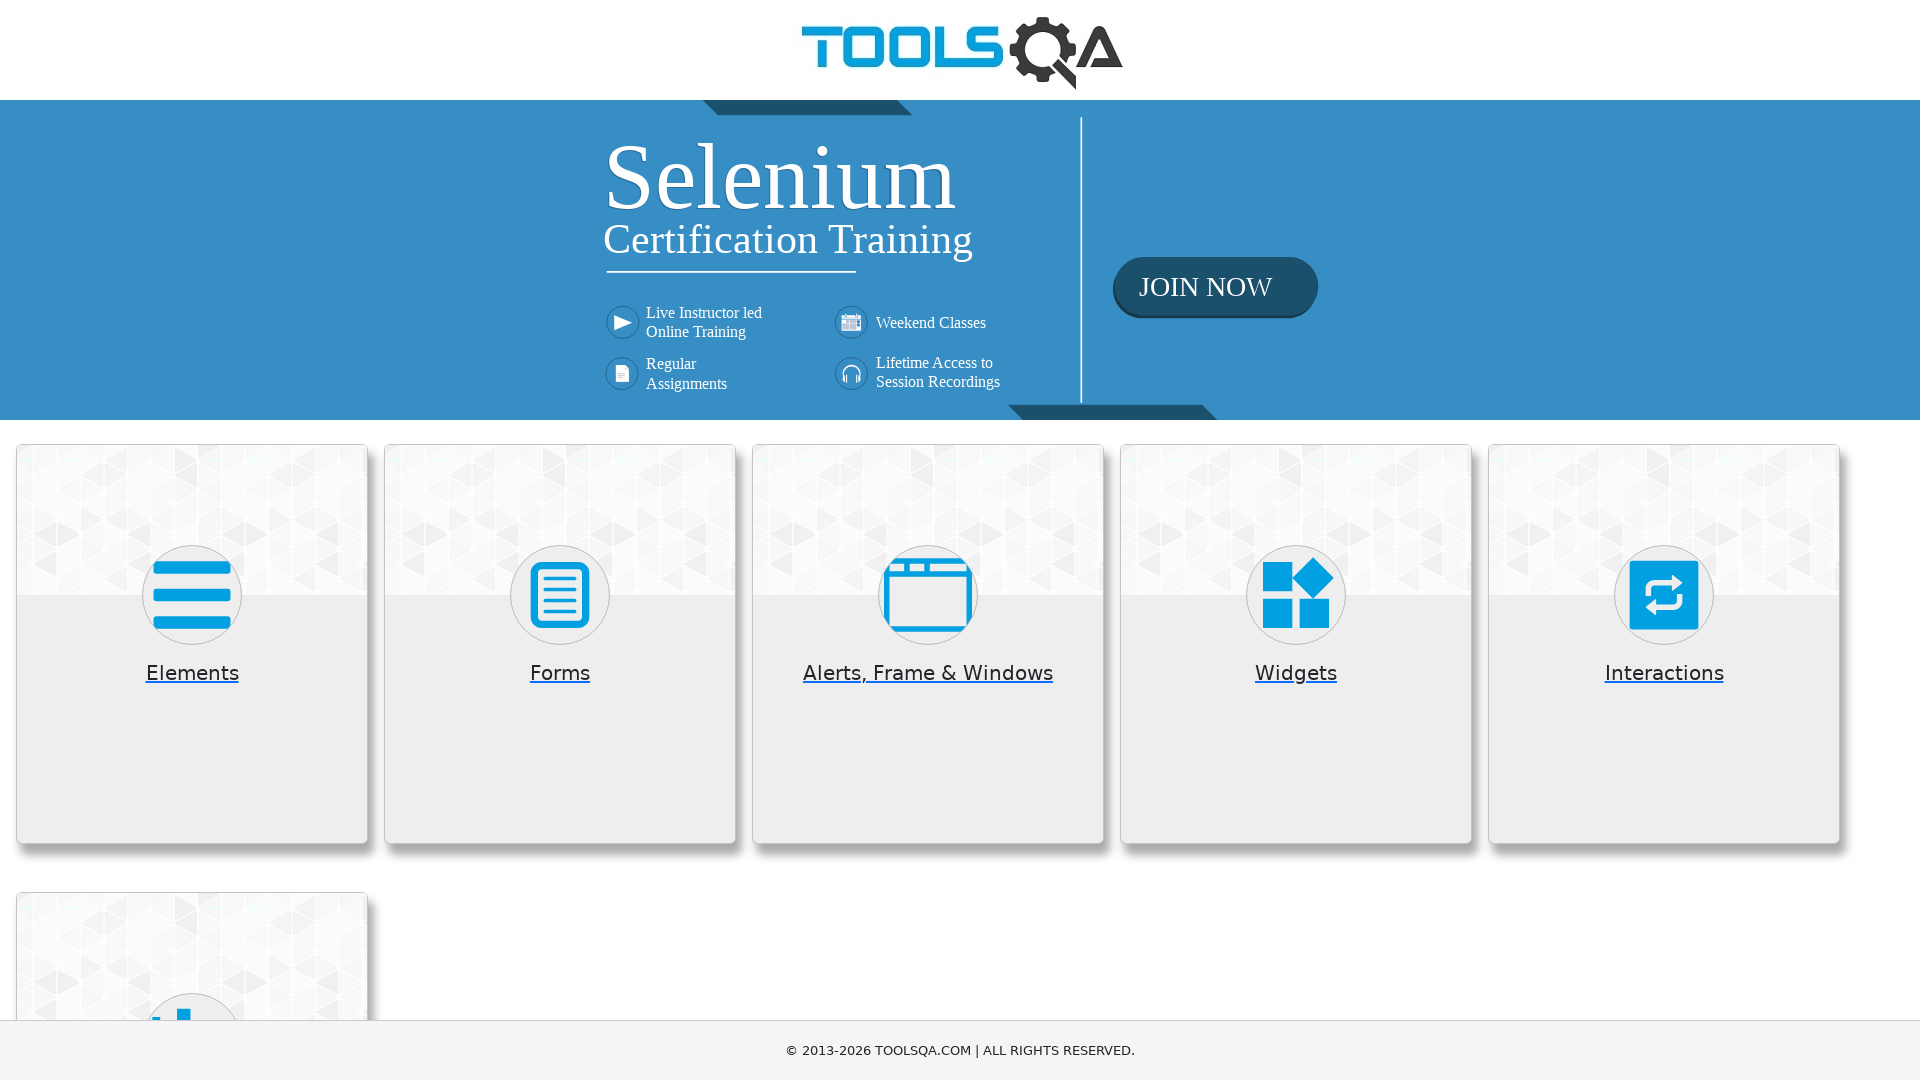

Clicked on 'Alerts, Frame & Windows' menu card at (928, 673) on xpath=//h5[text()='Alerts, Frame & Windows']
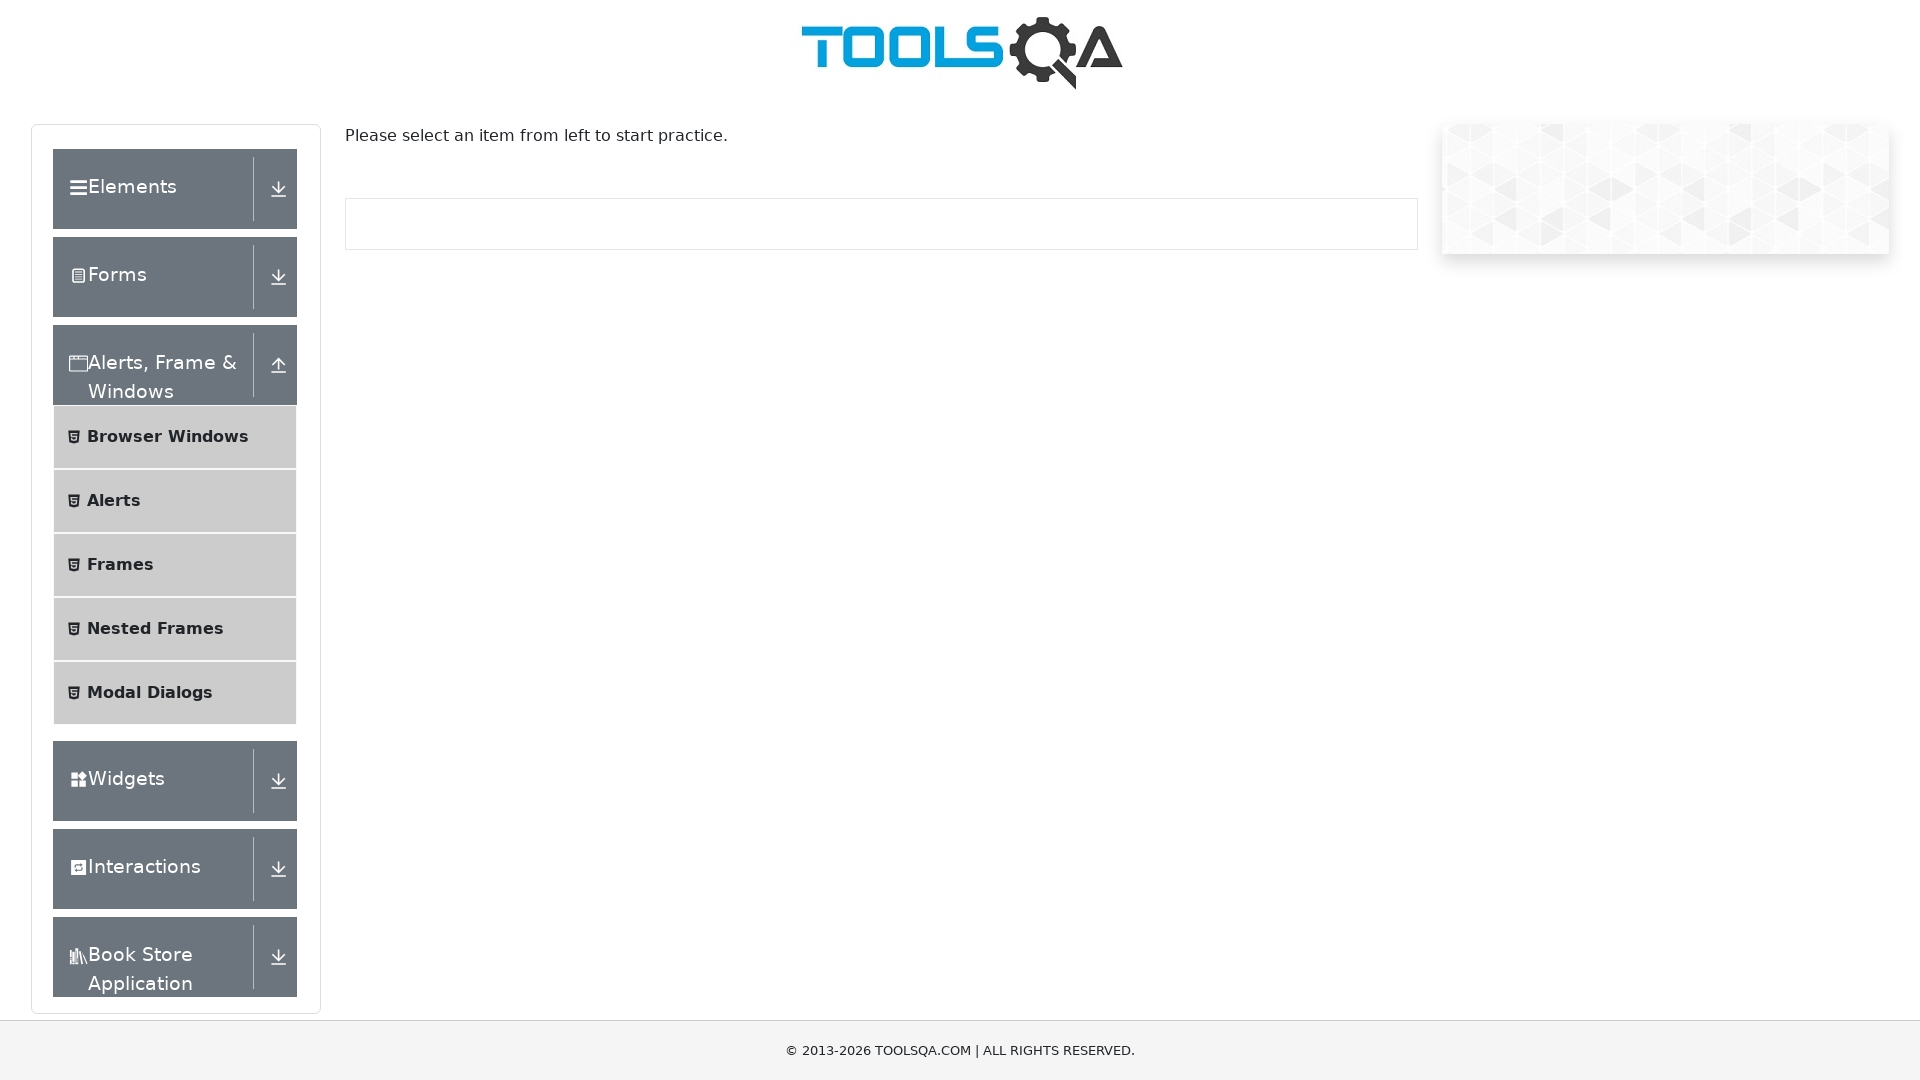

Clicked on 'Nested Frames' submenu item at (156, 629) on xpath=//span[text()='Nested Frames']
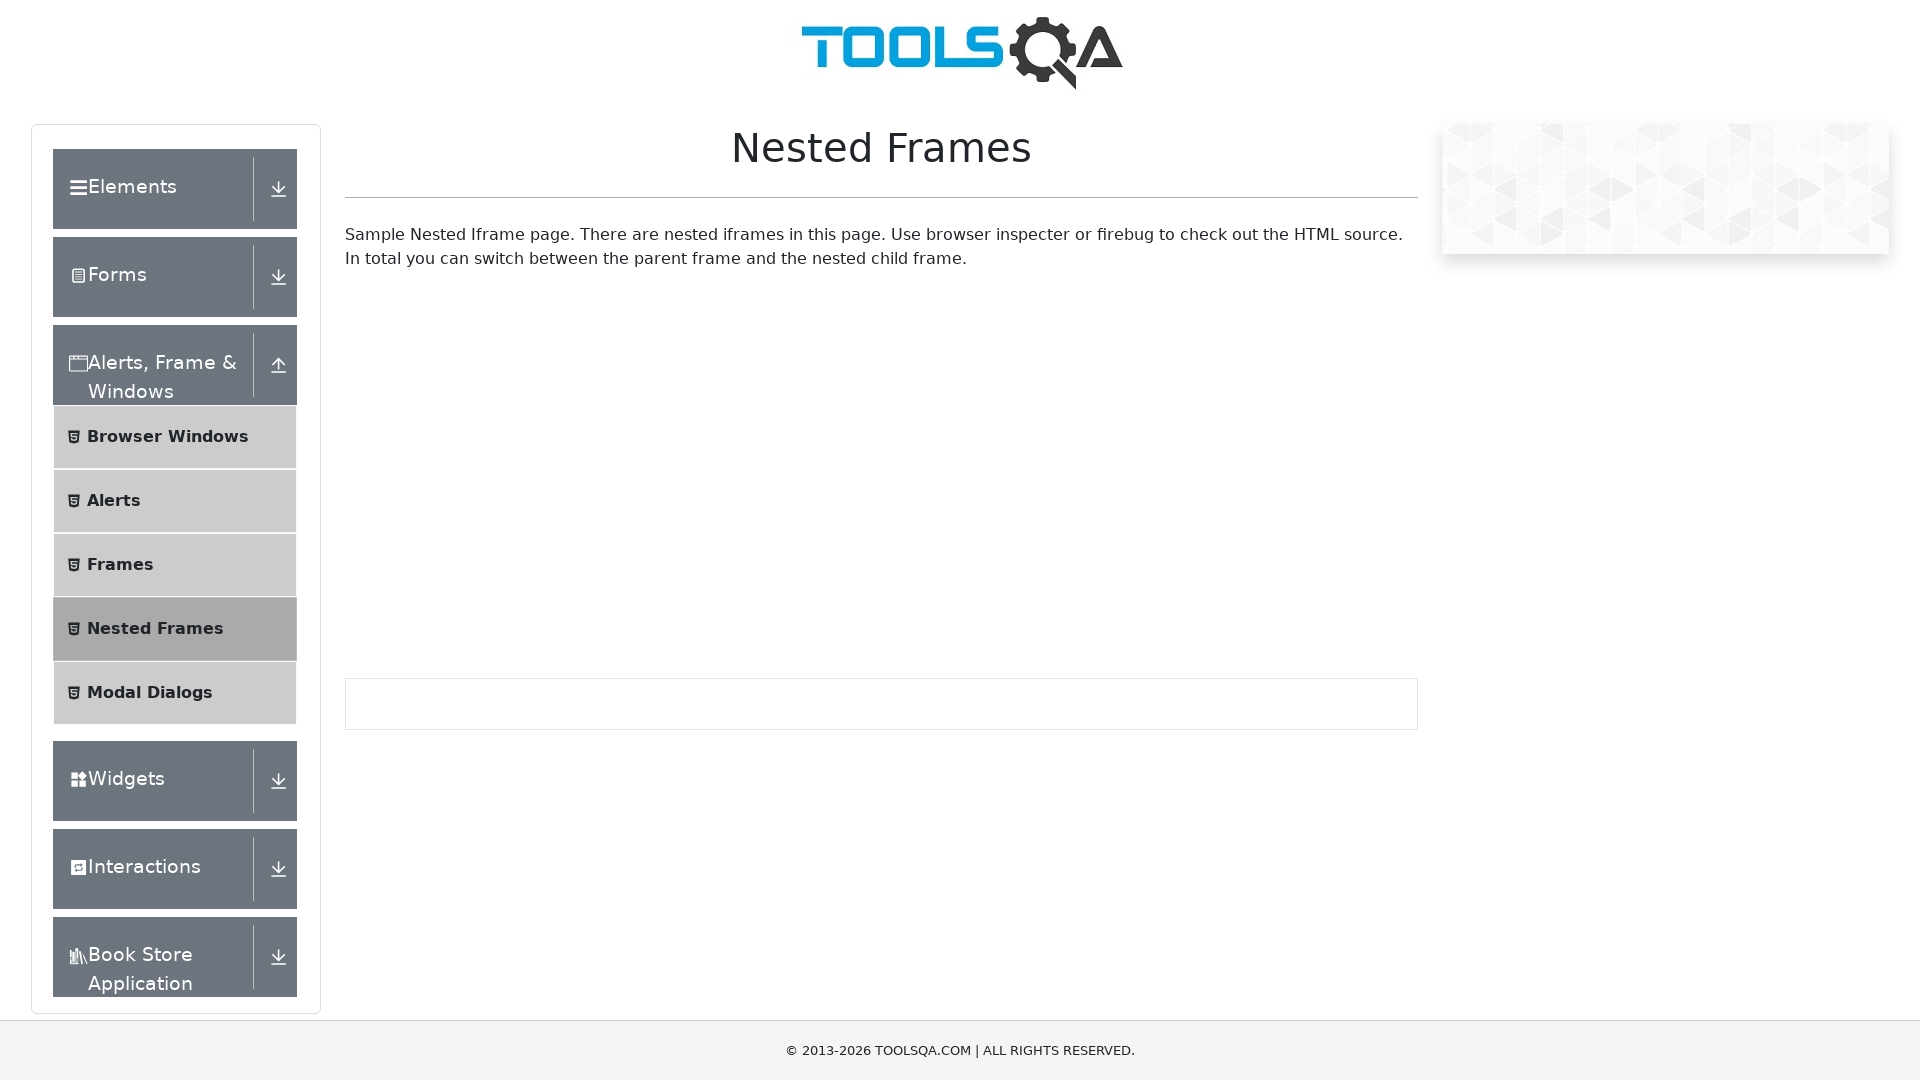

Nested frames page loaded
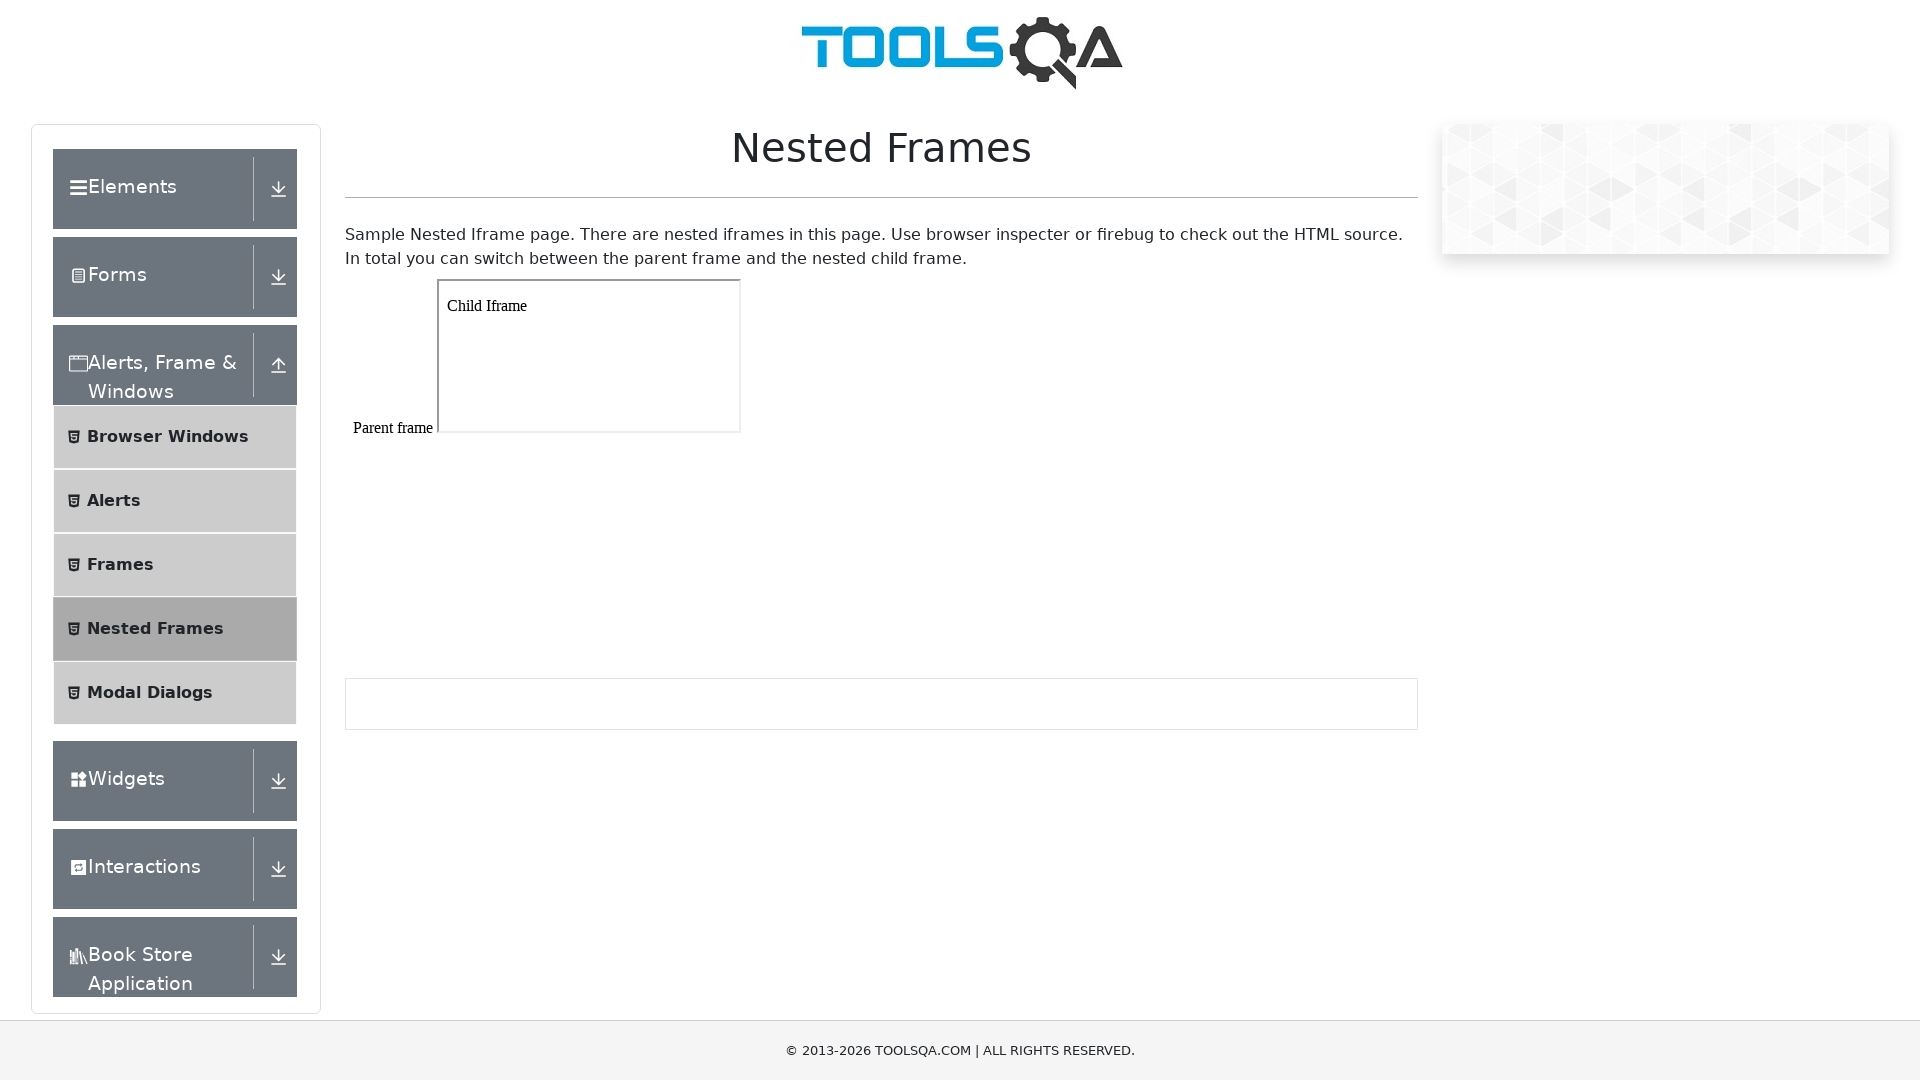

Located parent frame (#frame1) and body element
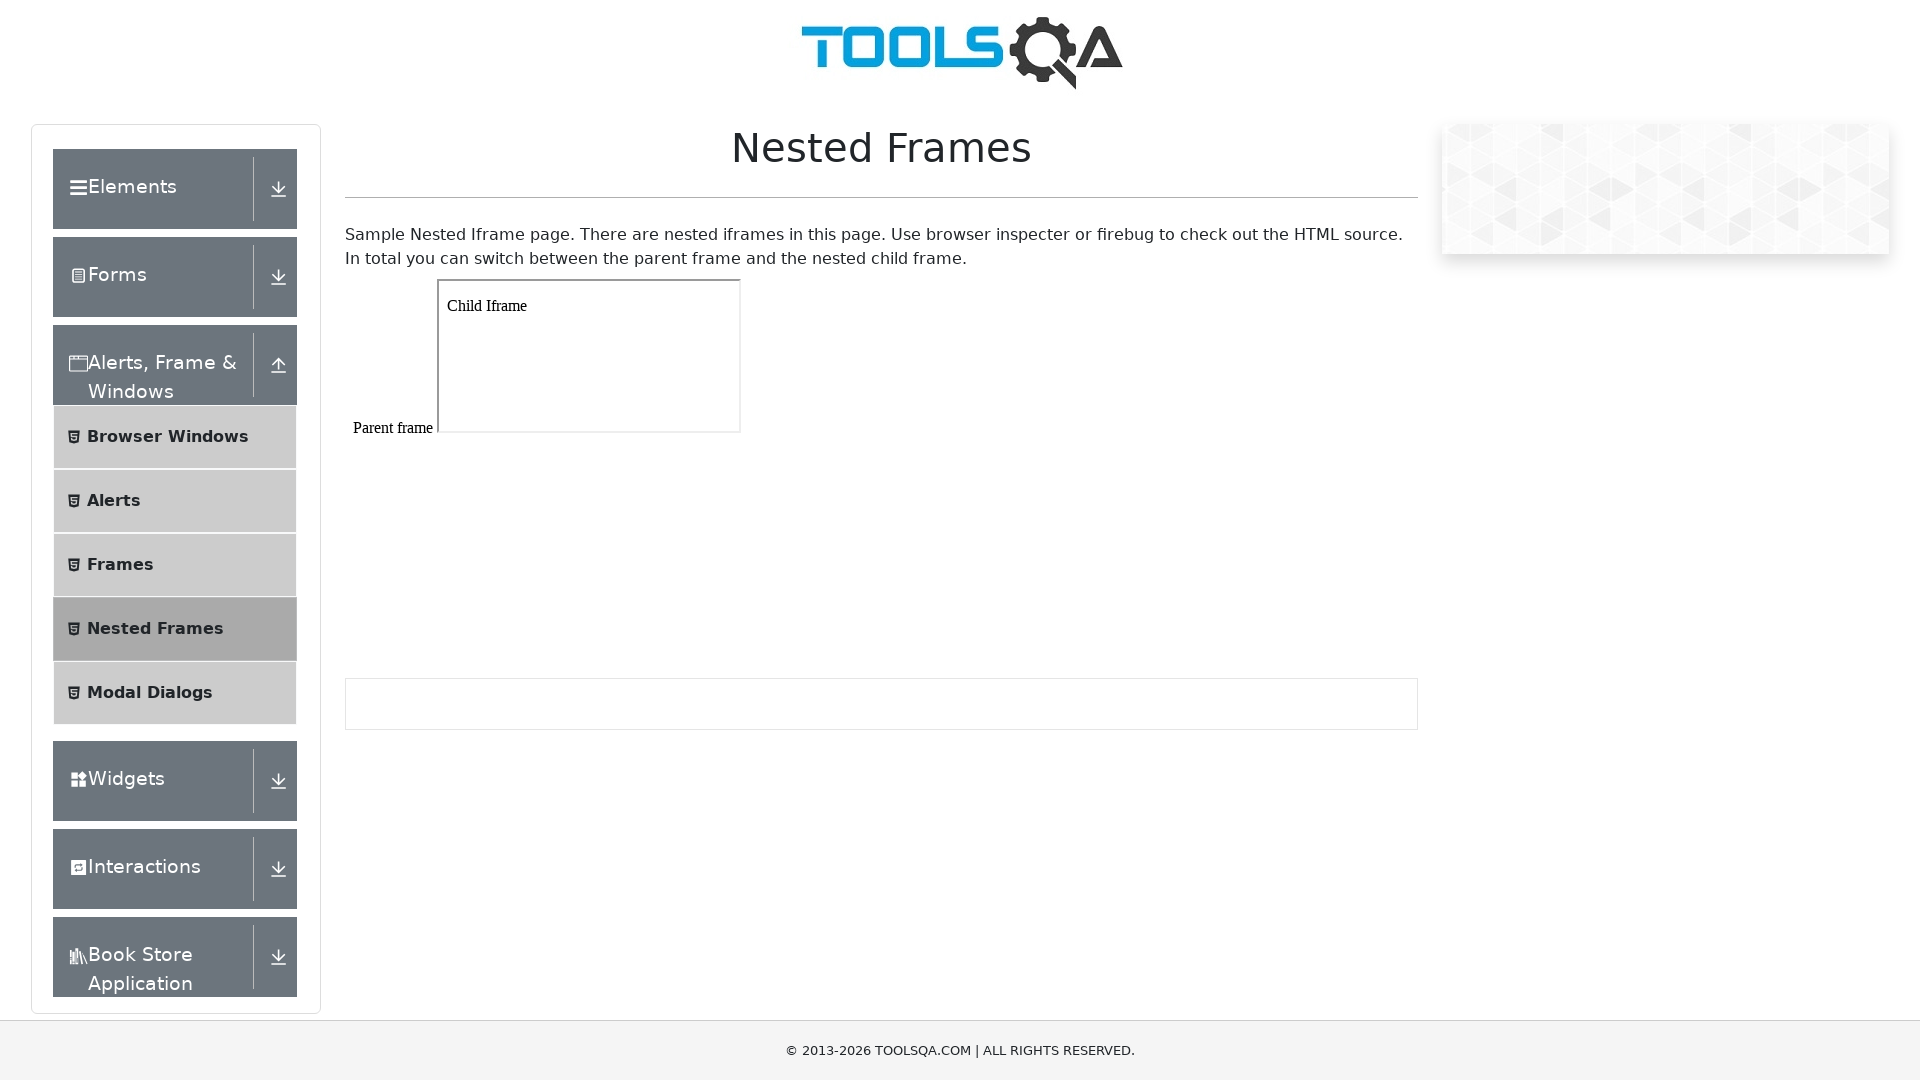

Retrieved and printed parent frame body text content
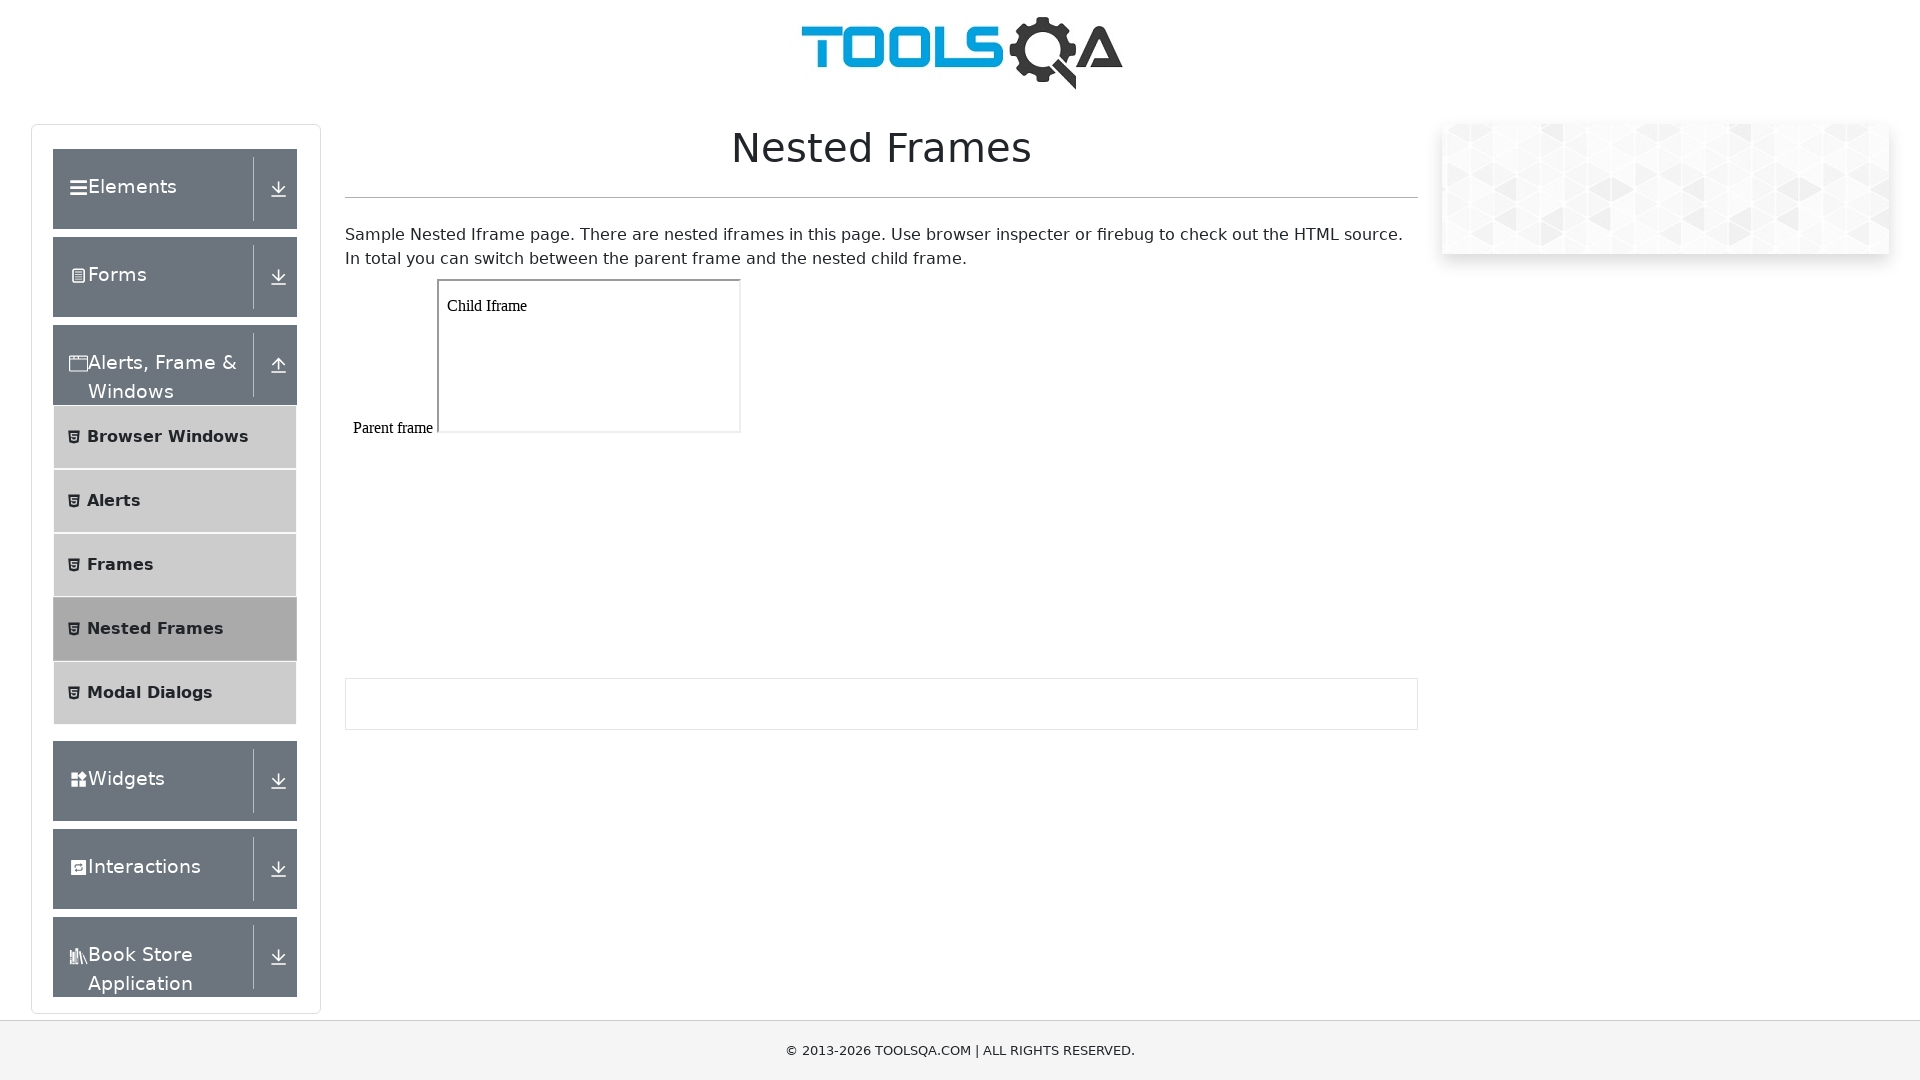

Located child frame within parent frame and paragraph element
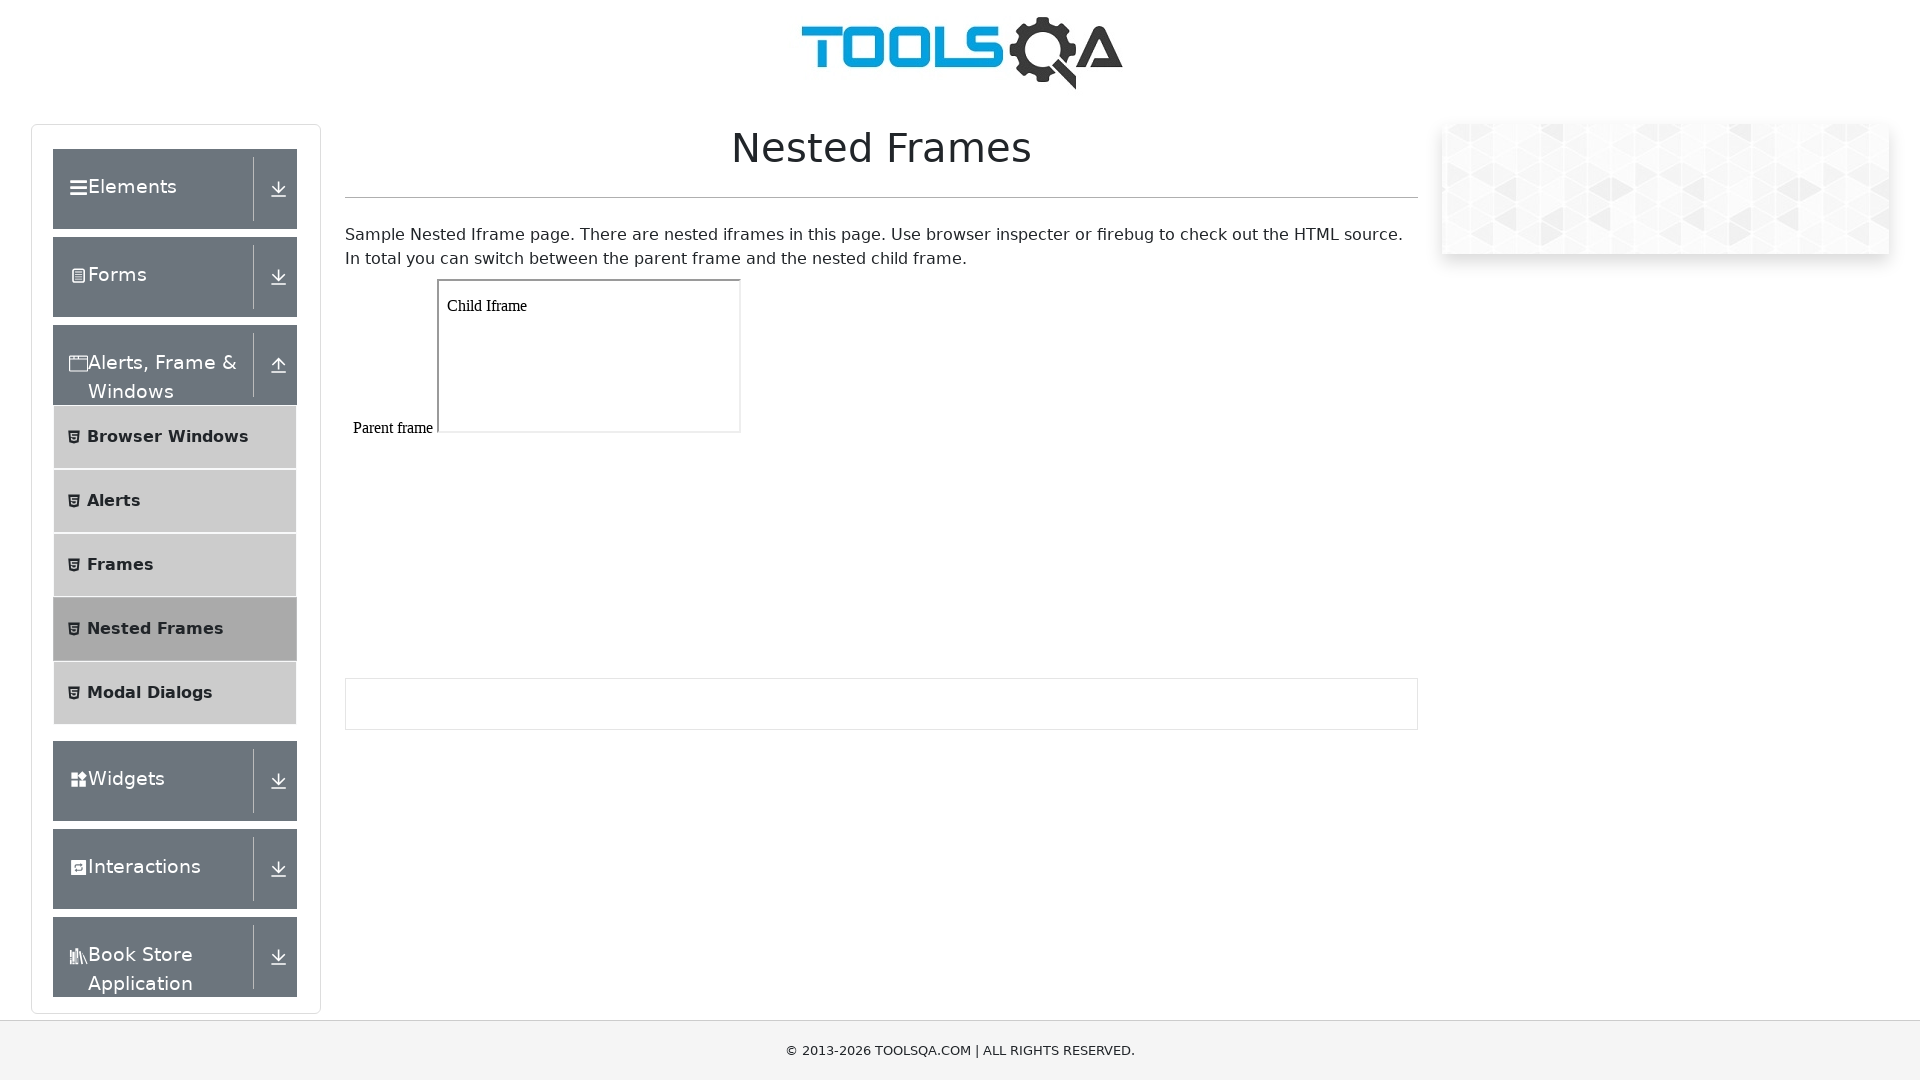

Retrieved and printed child frame paragraph text content
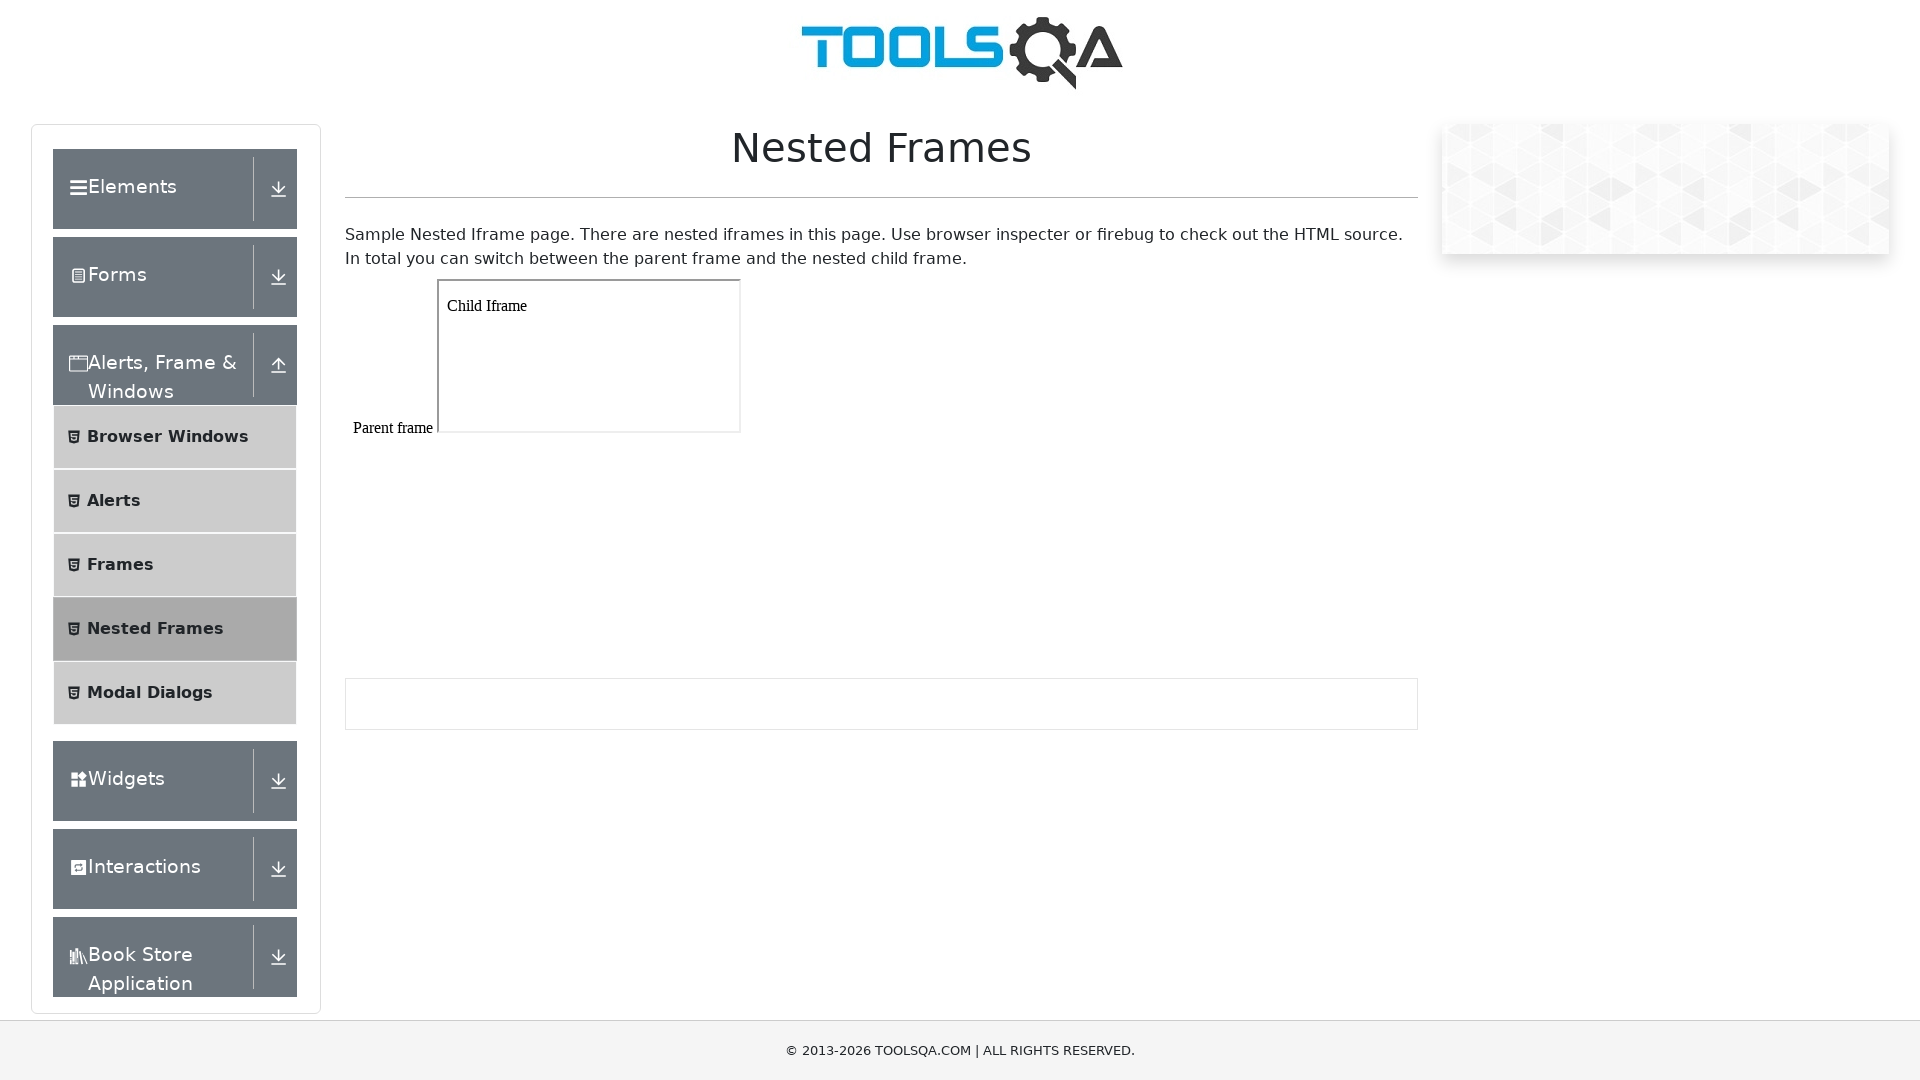

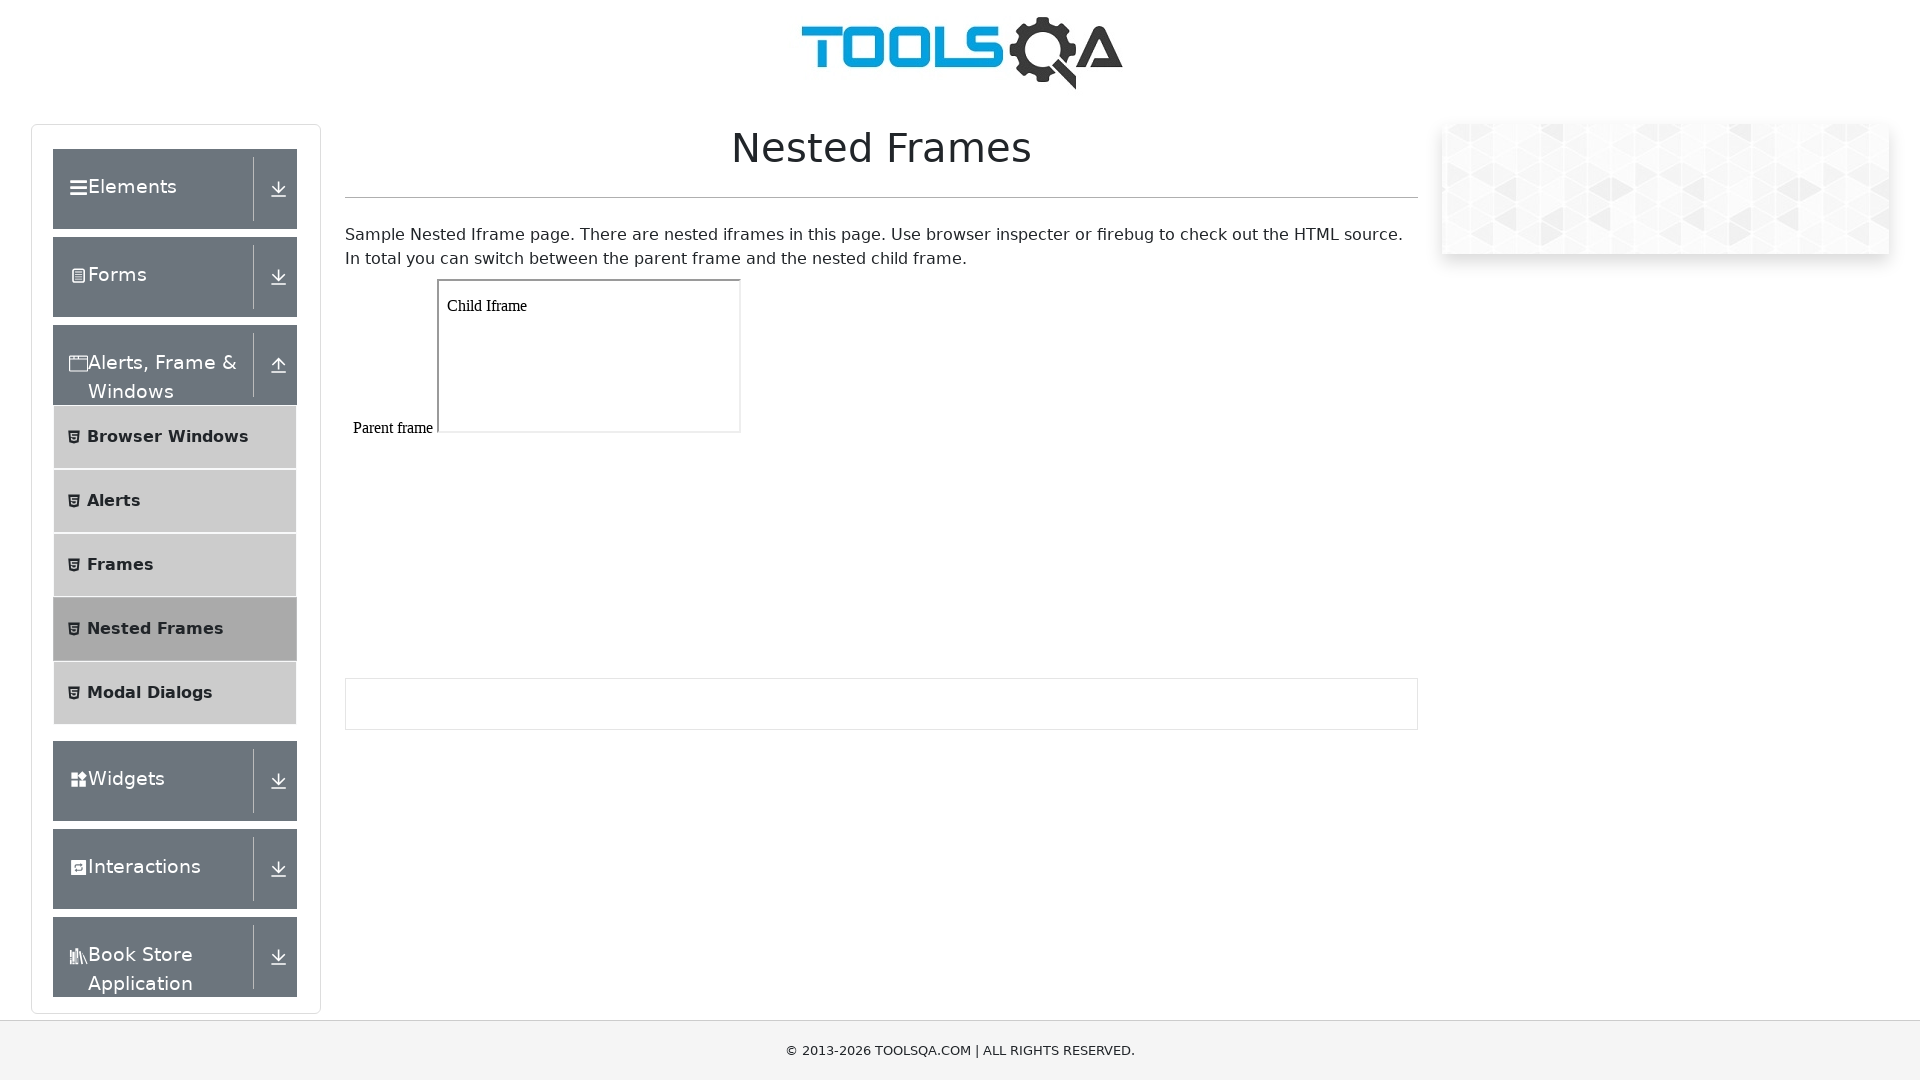